Navigates to the Rahul Shetty Academy Automation Practice page and verifies that the footer table with navigation links is present and loaded.

Starting URL: https://rahulshettyacademy.com/AutomationPractice/

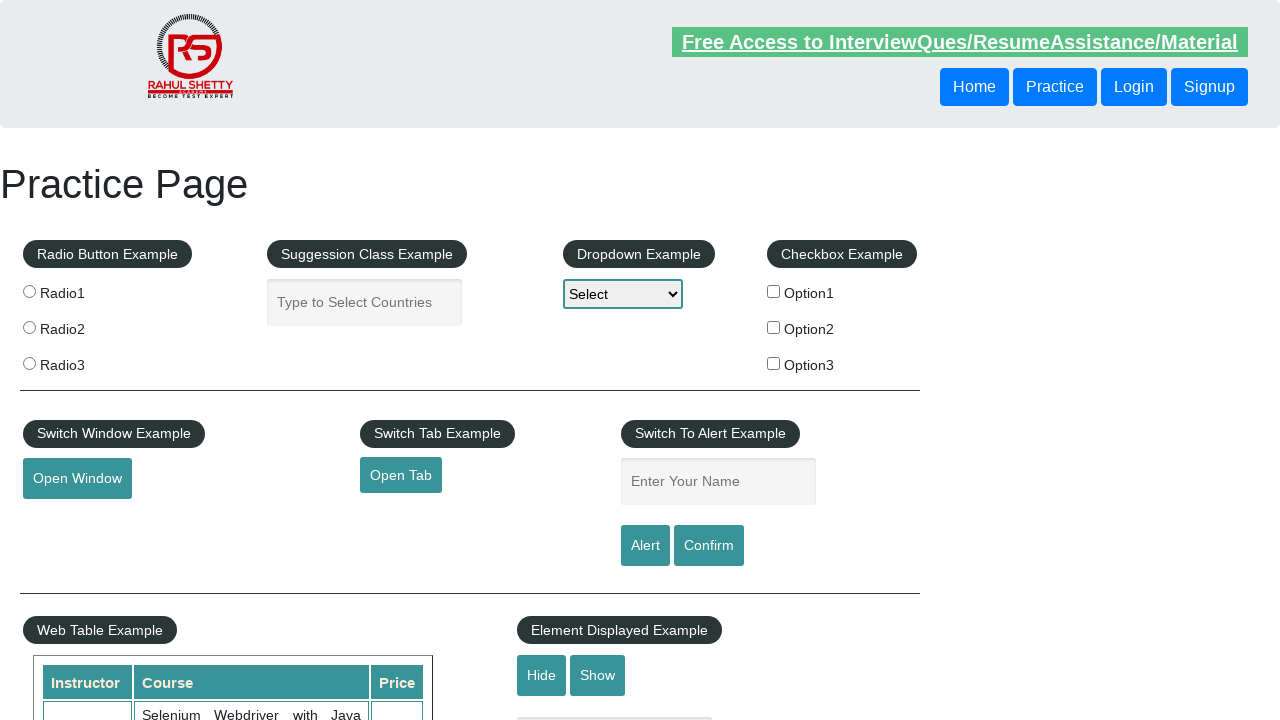

Waited for footer table navigation links to be present
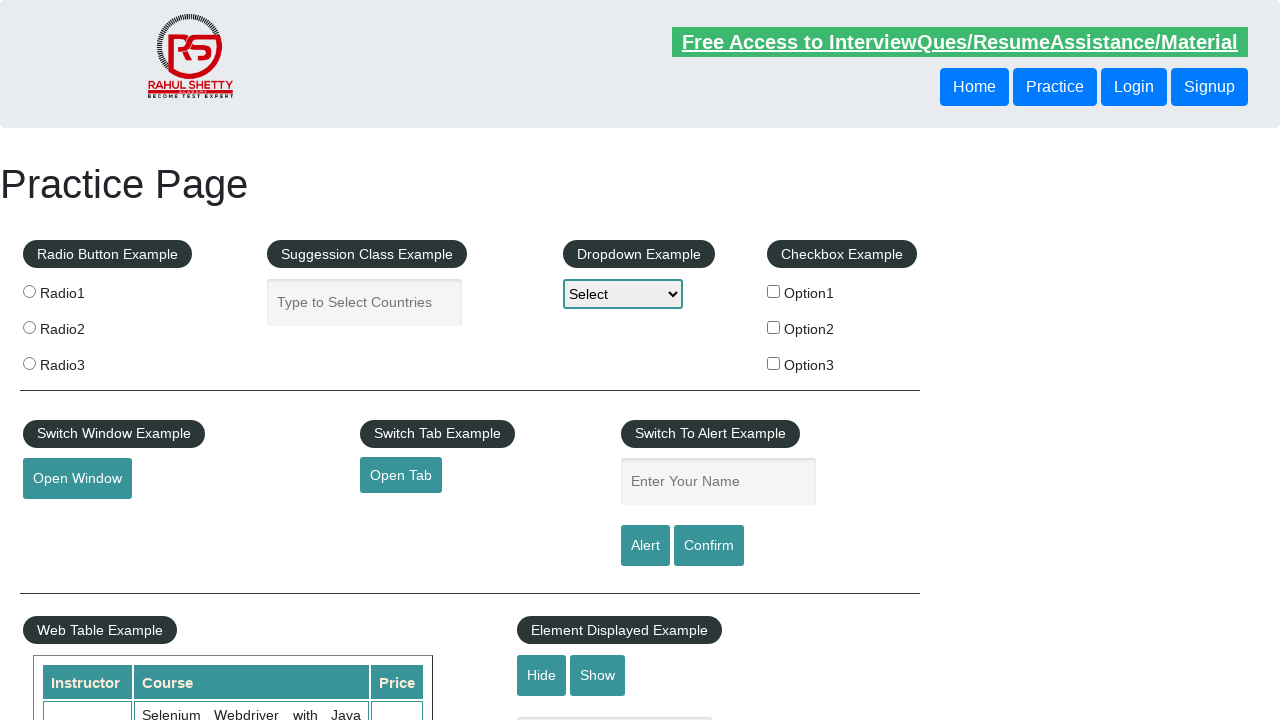

Located footer table navigation links via XPath
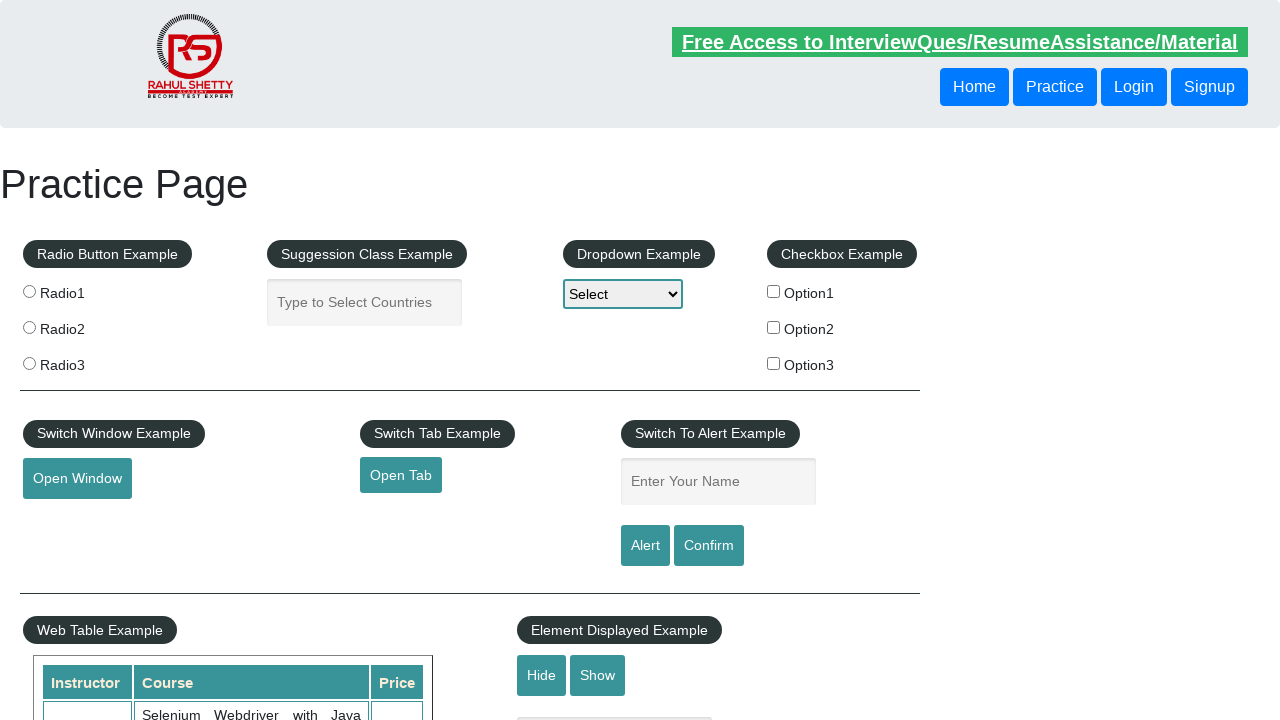

Verified that footer table contains navigation links
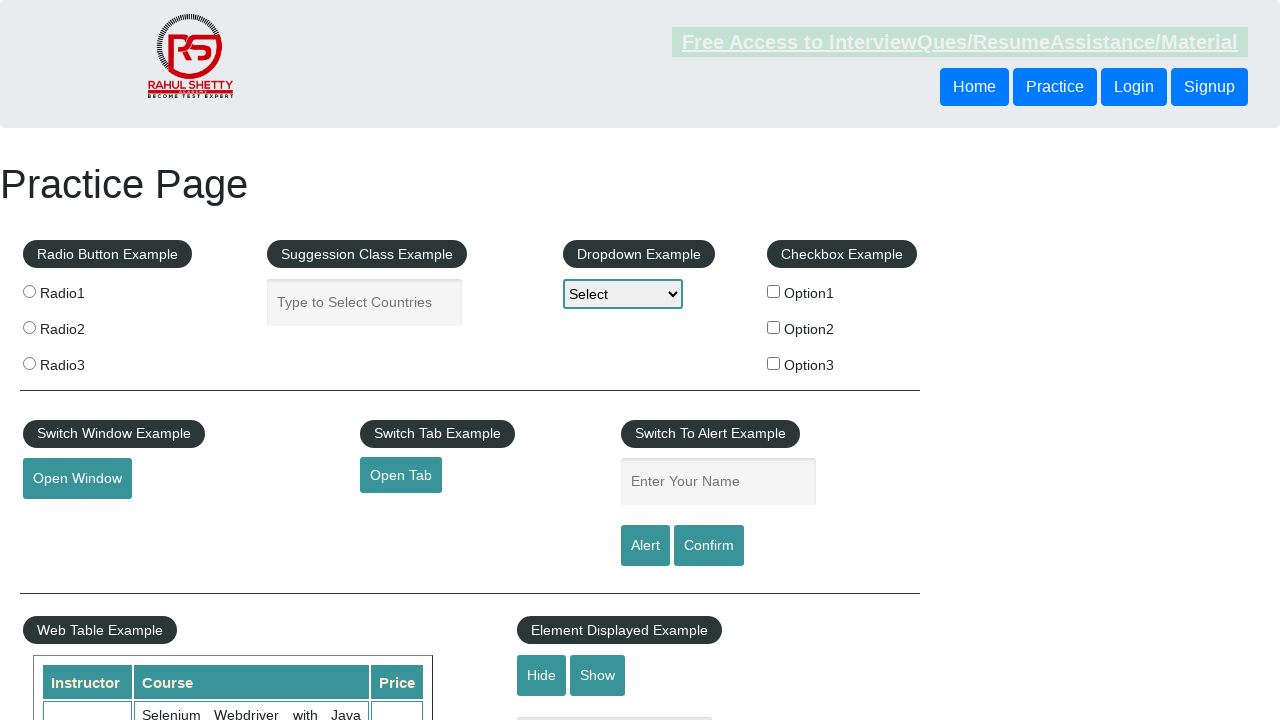

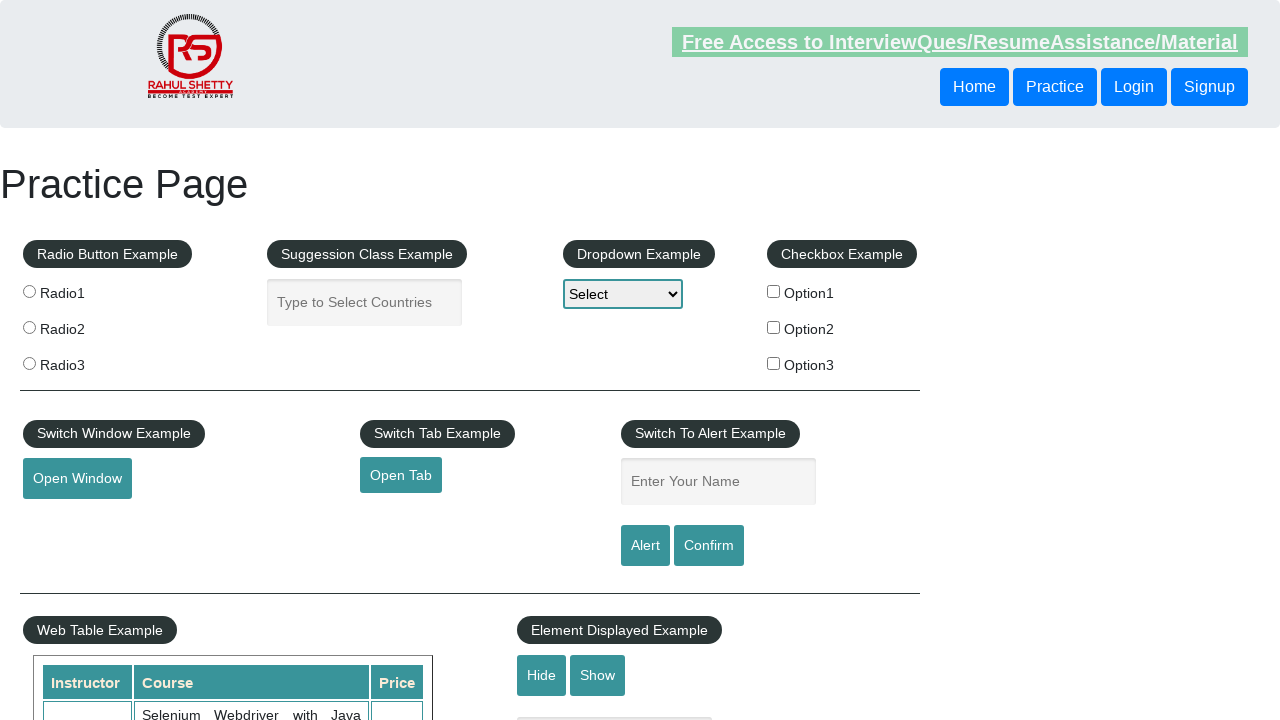